Tests the forgot password link navigation by clicking on it and verifying the reset password page is displayed

Starting URL: https://opensource-demo.orangehrmlive.com/

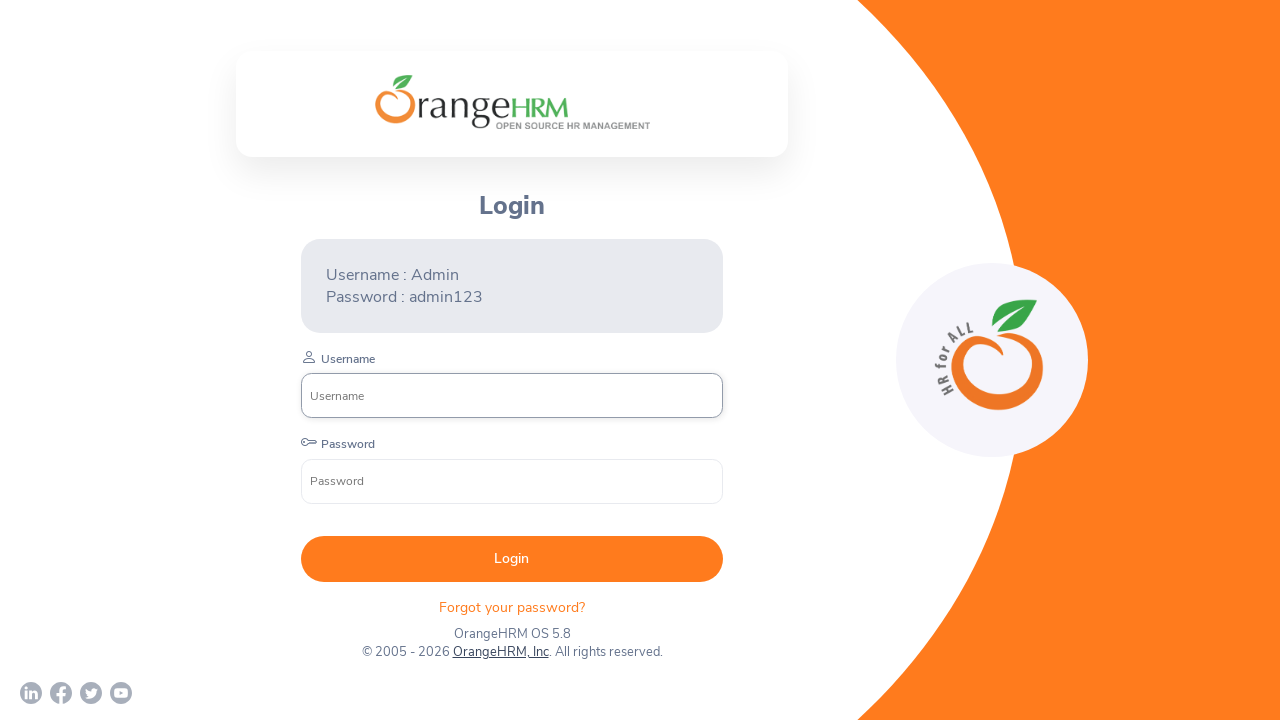

Clicked on forgot password link at (512, 607) on xpath=//p[@class='oxd-text oxd-text--p orangehrm-login-forgot-header']
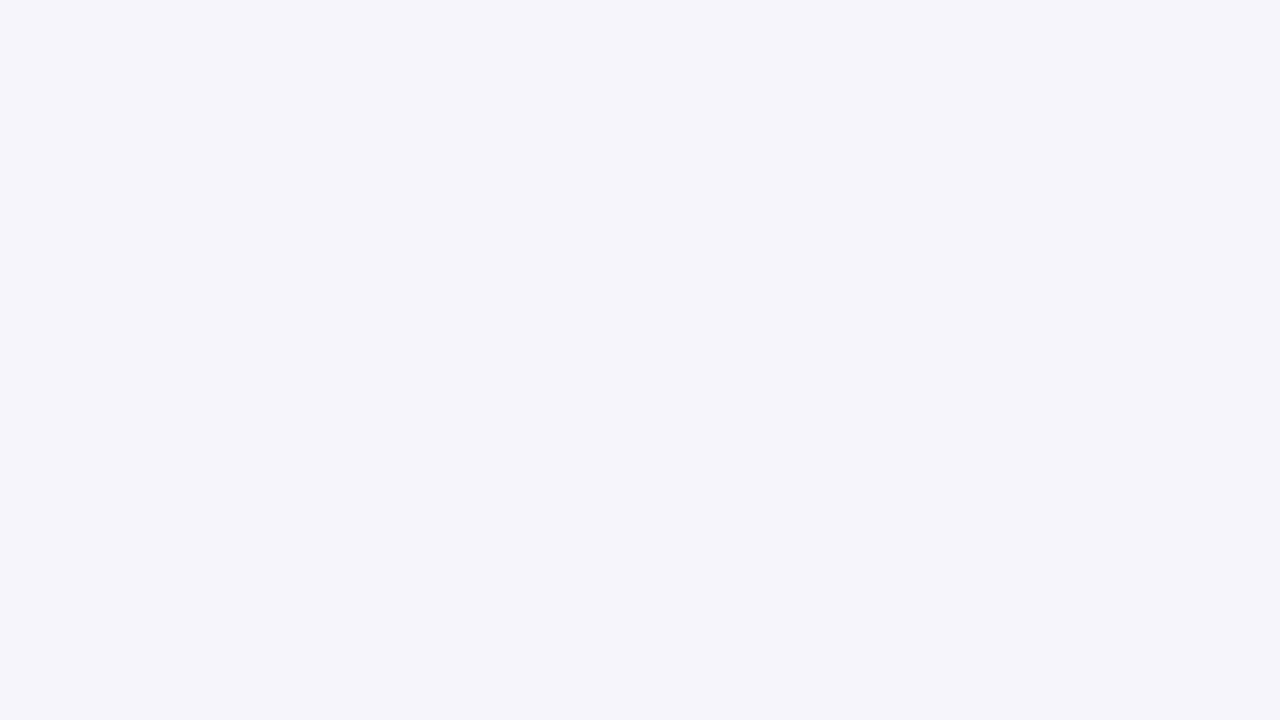

Reset password page loaded and title element is visible
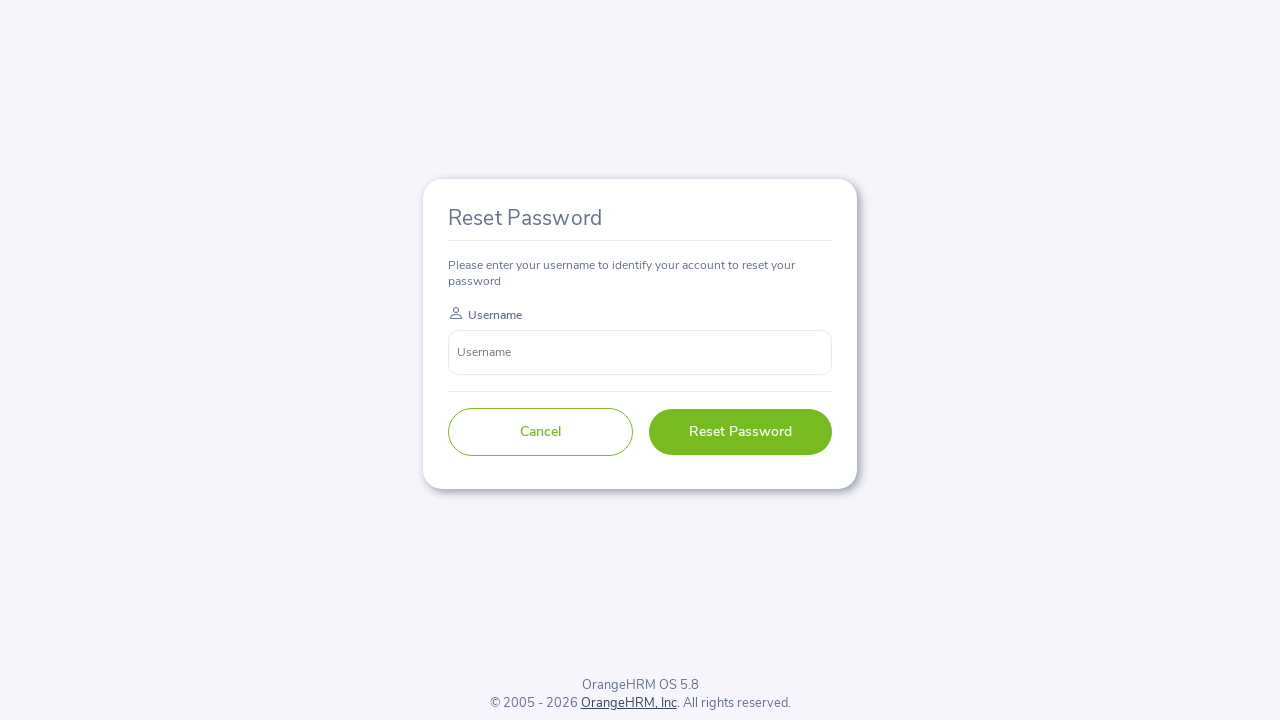

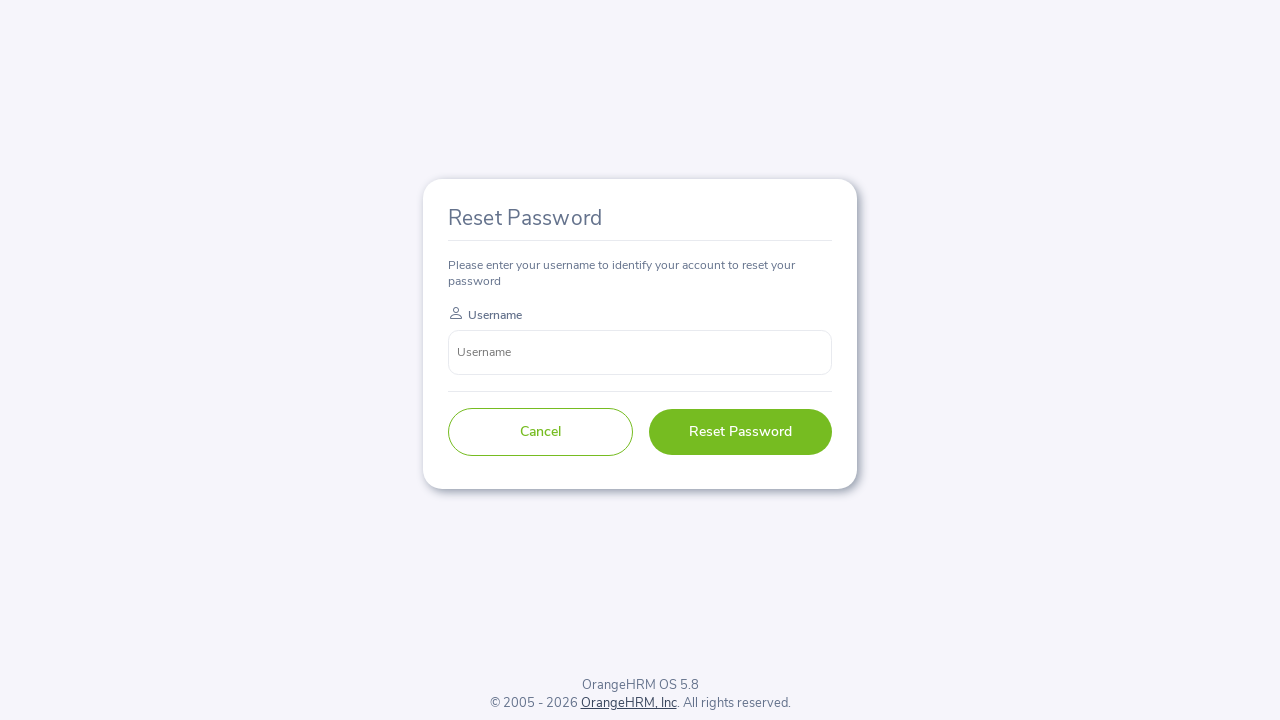